Tests jQuery UI autocomplete functionality by typing a character, waiting for suggestions to appear, and selecting a specific option from the dropdown list

Starting URL: http://jqueryui.com/autocomplete/

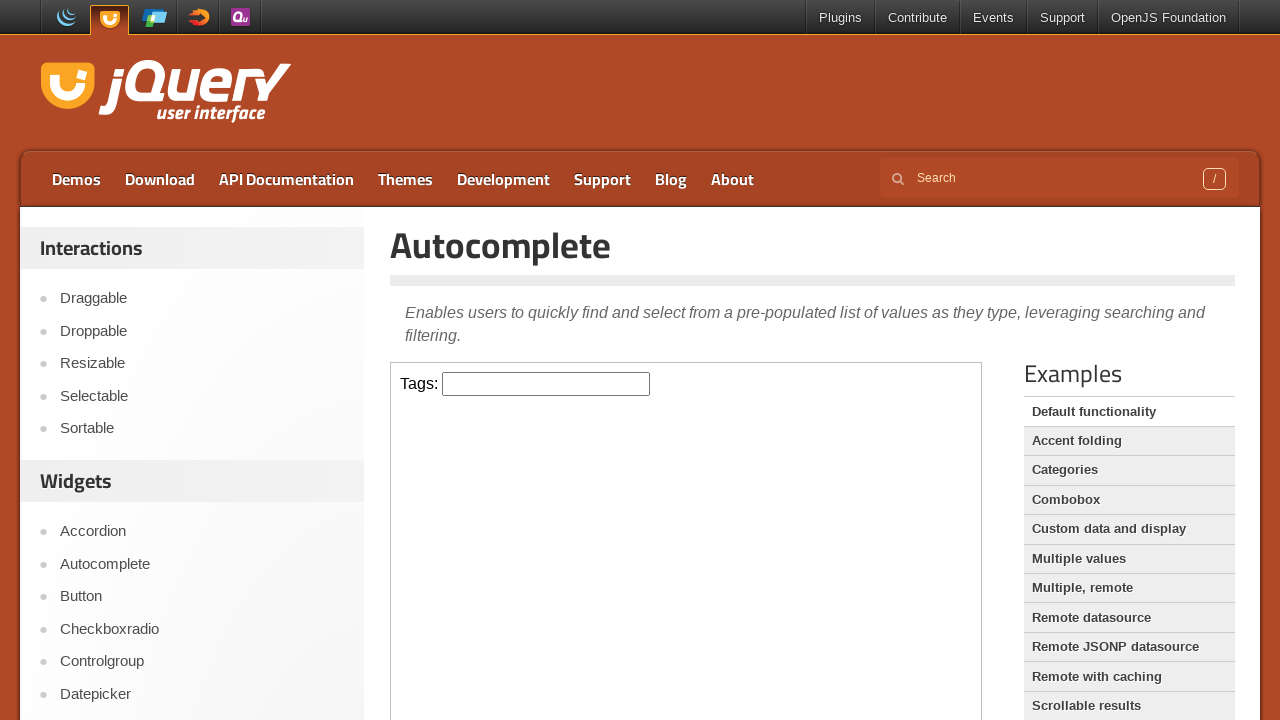

Located the demo iframe
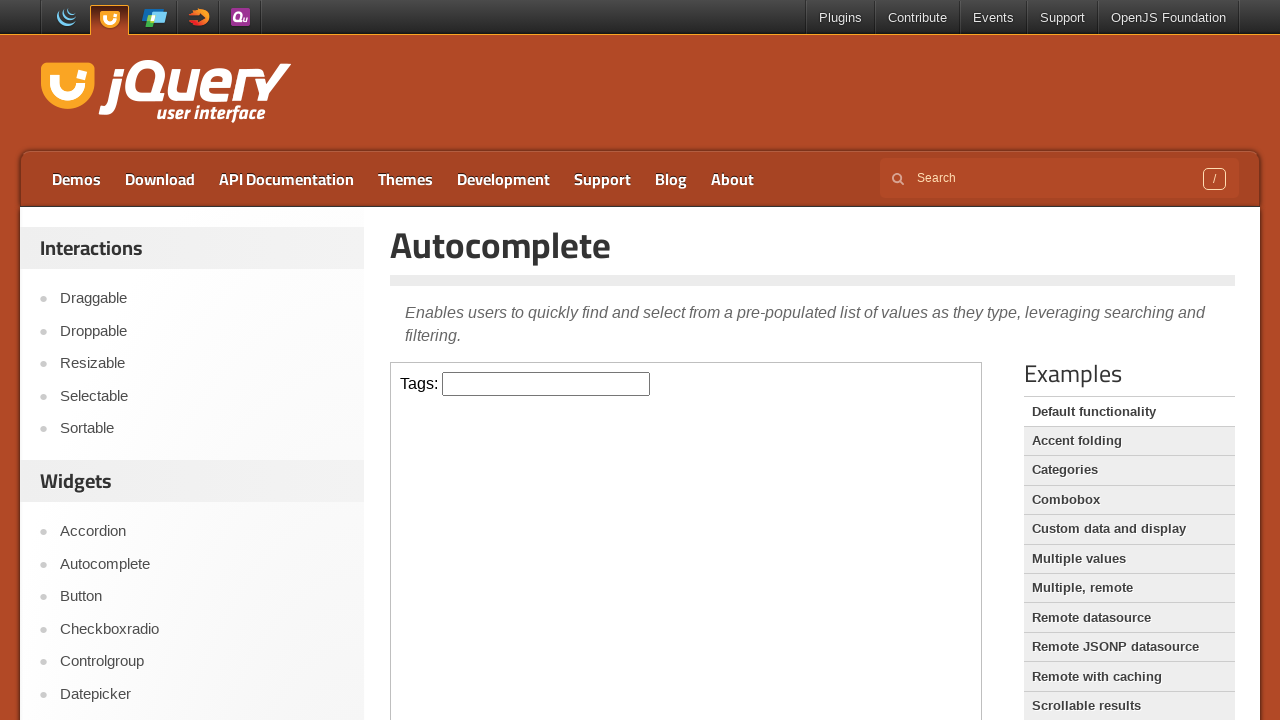

Typed 'S' into the autocomplete field on .demo-frame >> internal:control=enter-frame >> #tags
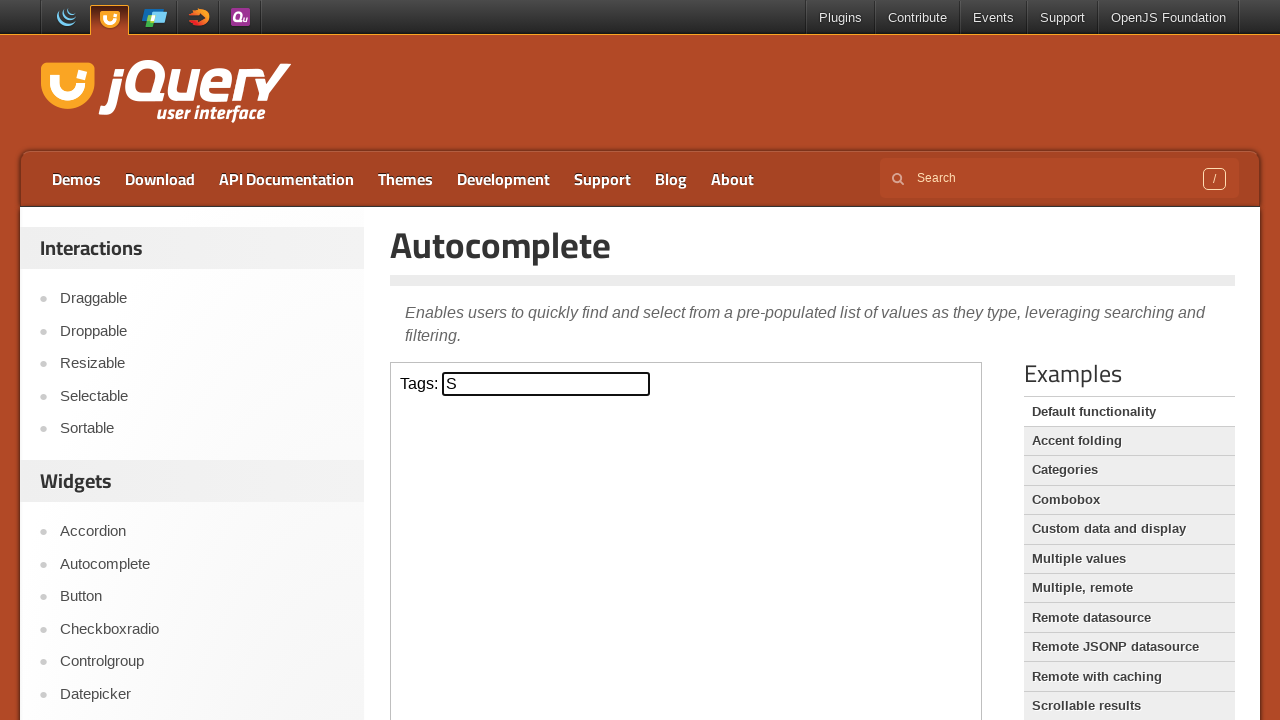

Autocomplete dropdown appeared
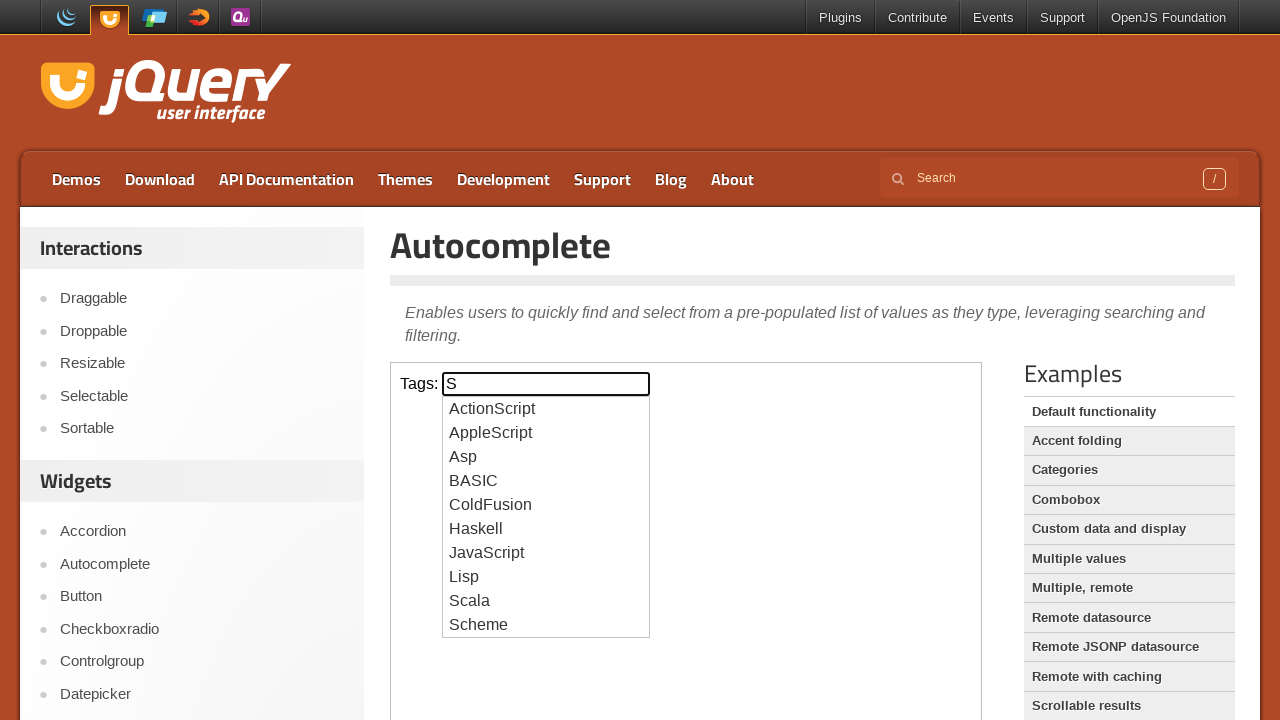

Retrieved all suggestion items from dropdown
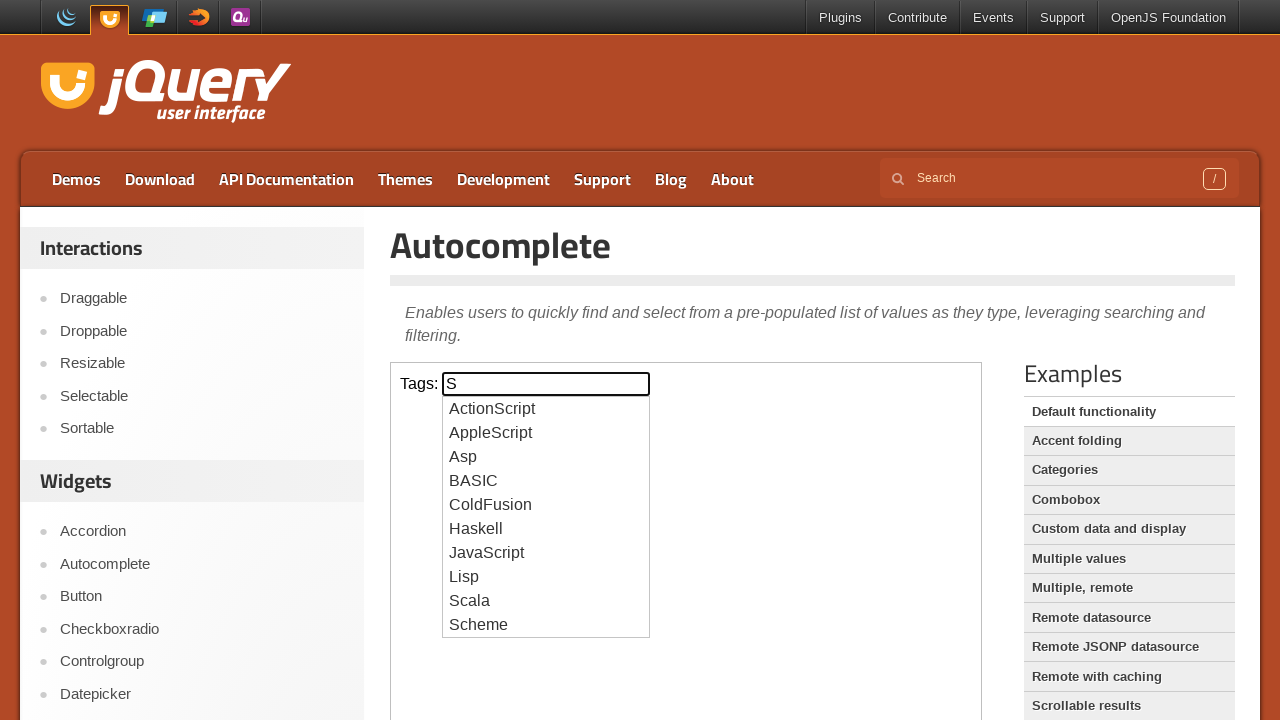

Clicked on 'BASIC' suggestion from dropdown at (546, 481) on .demo-frame >> internal:control=enter-frame >> #ui-id-1 li div >> nth=3
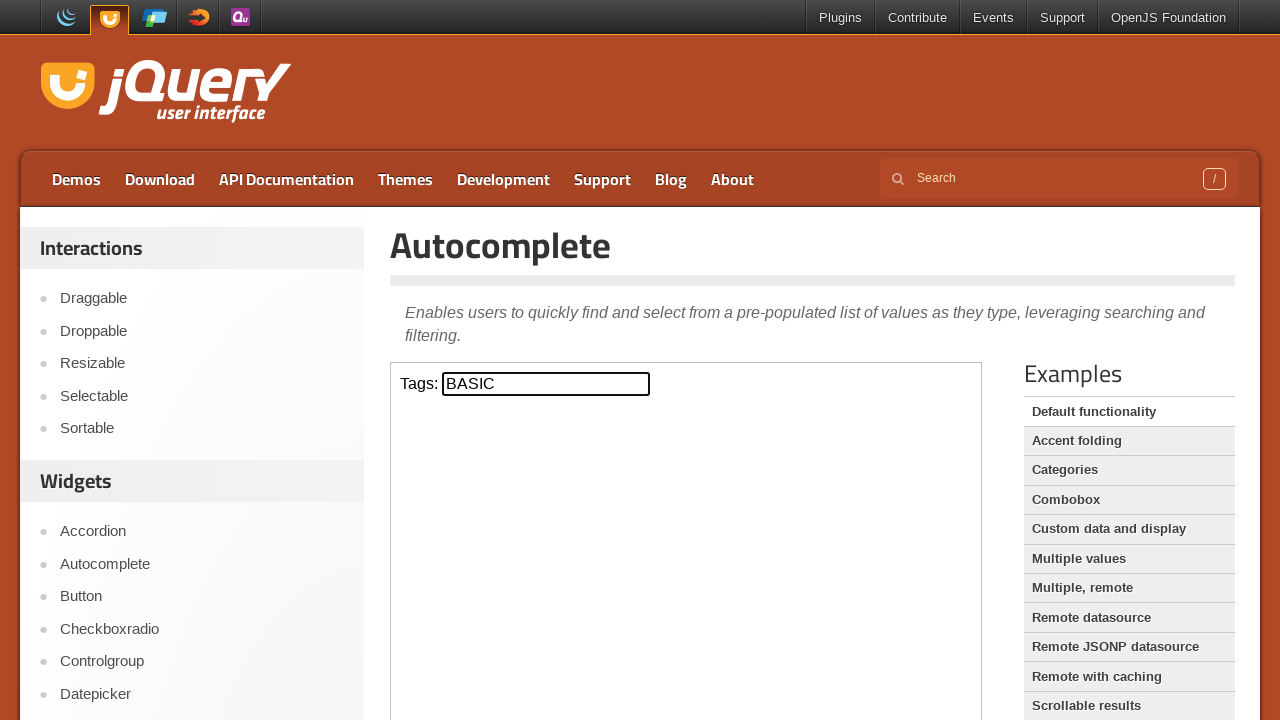

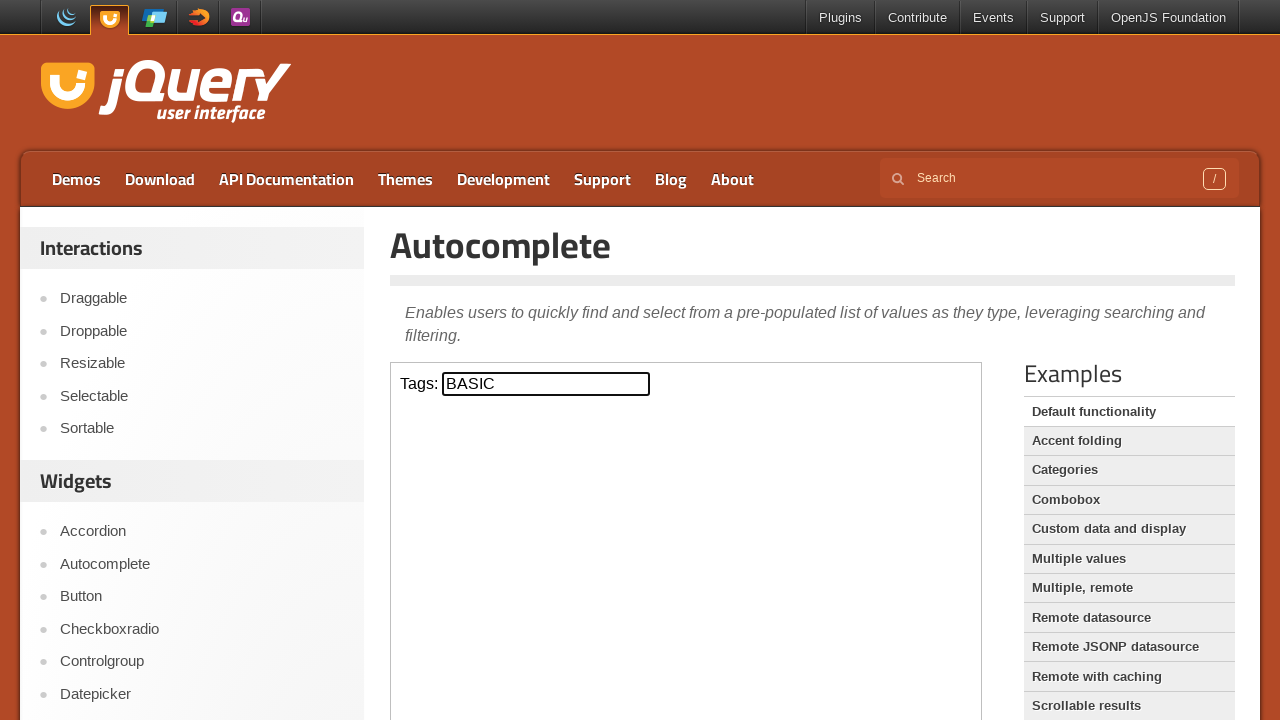